Tests browser scroll functionality by scrolling down 200 pixels vertically and verifying the scroll position changed

Starting URL: https://webdriver.io

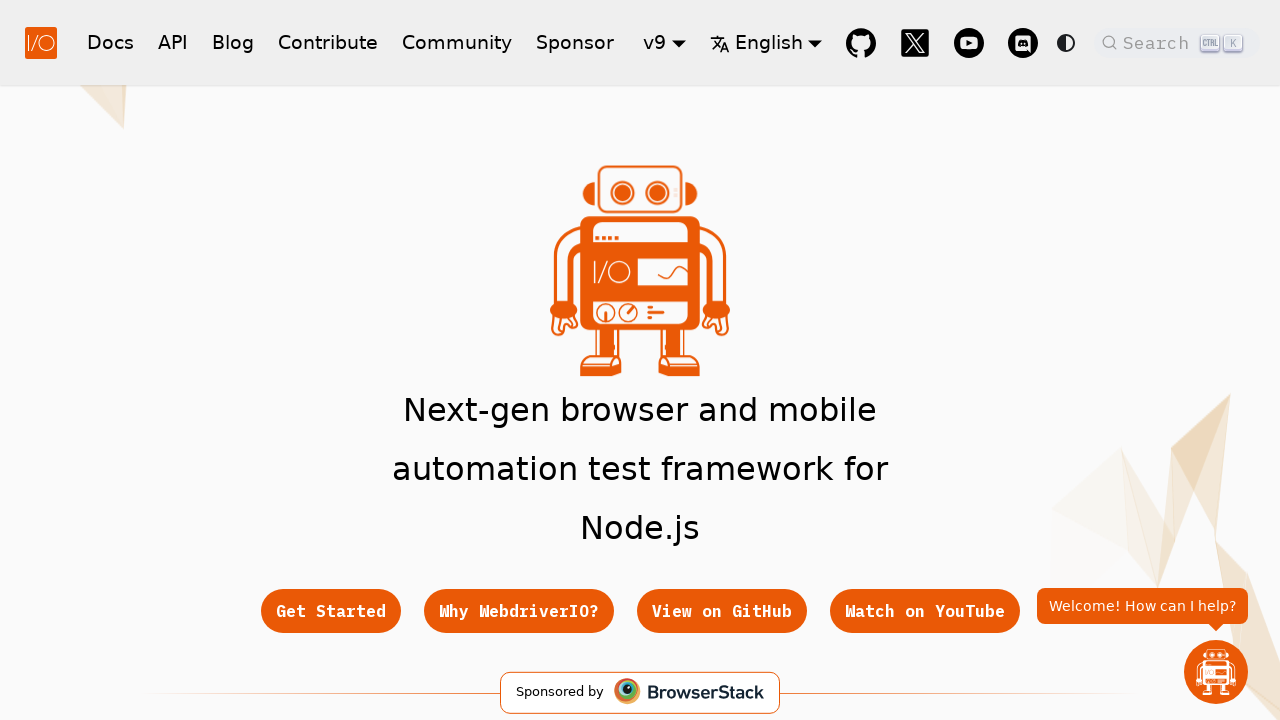

Navigated to https://webdriver.io
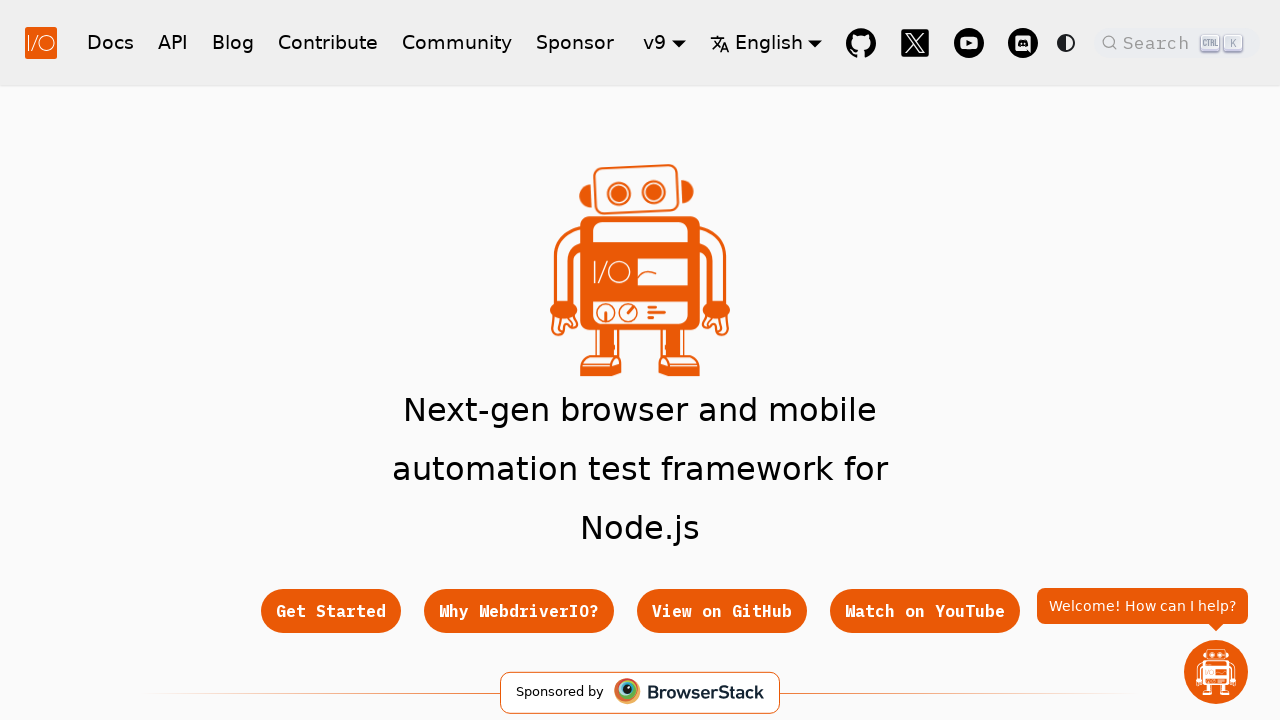

Retrieved initial scroll position: 0px
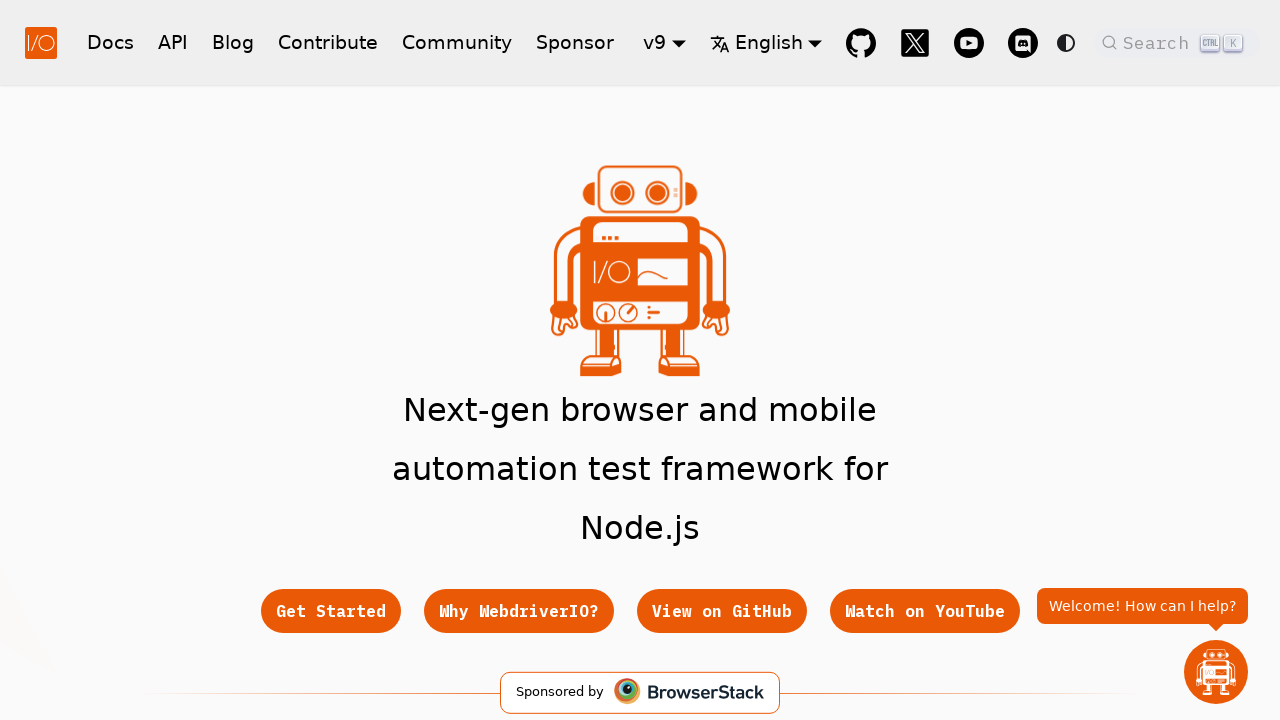

Scrolled down 200 pixels vertically
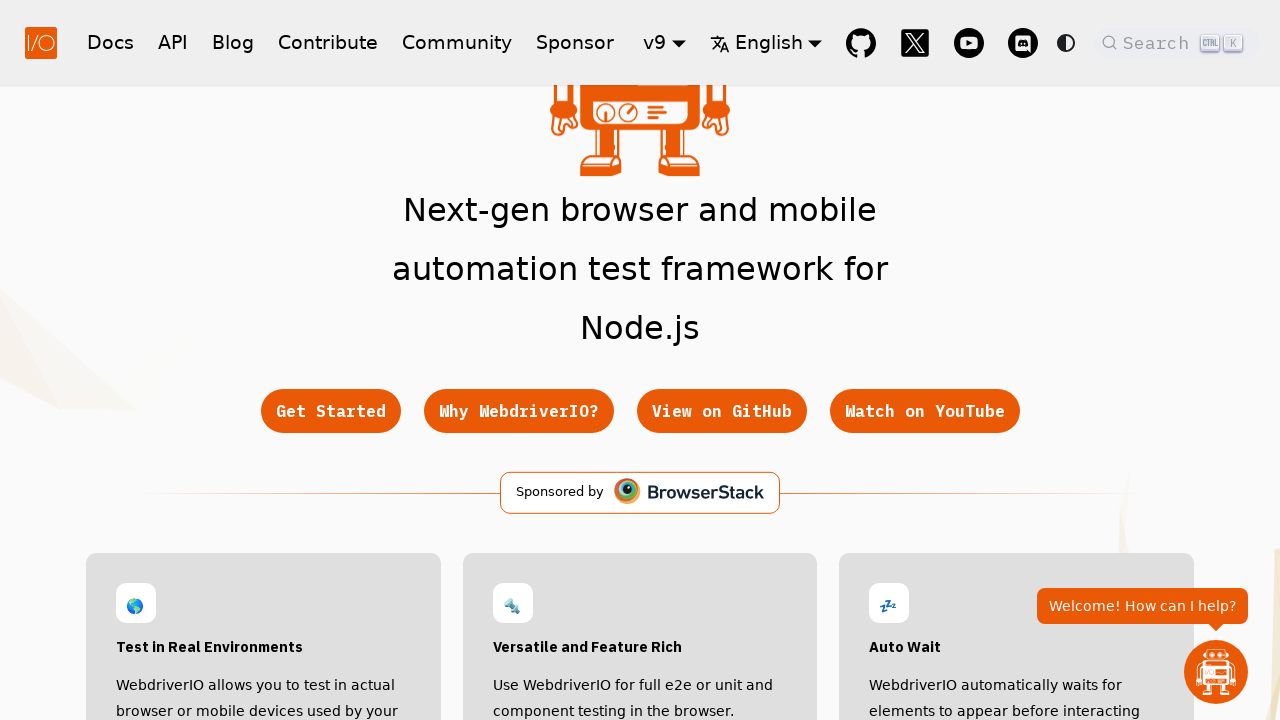

Waited 500ms for scroll animation to complete
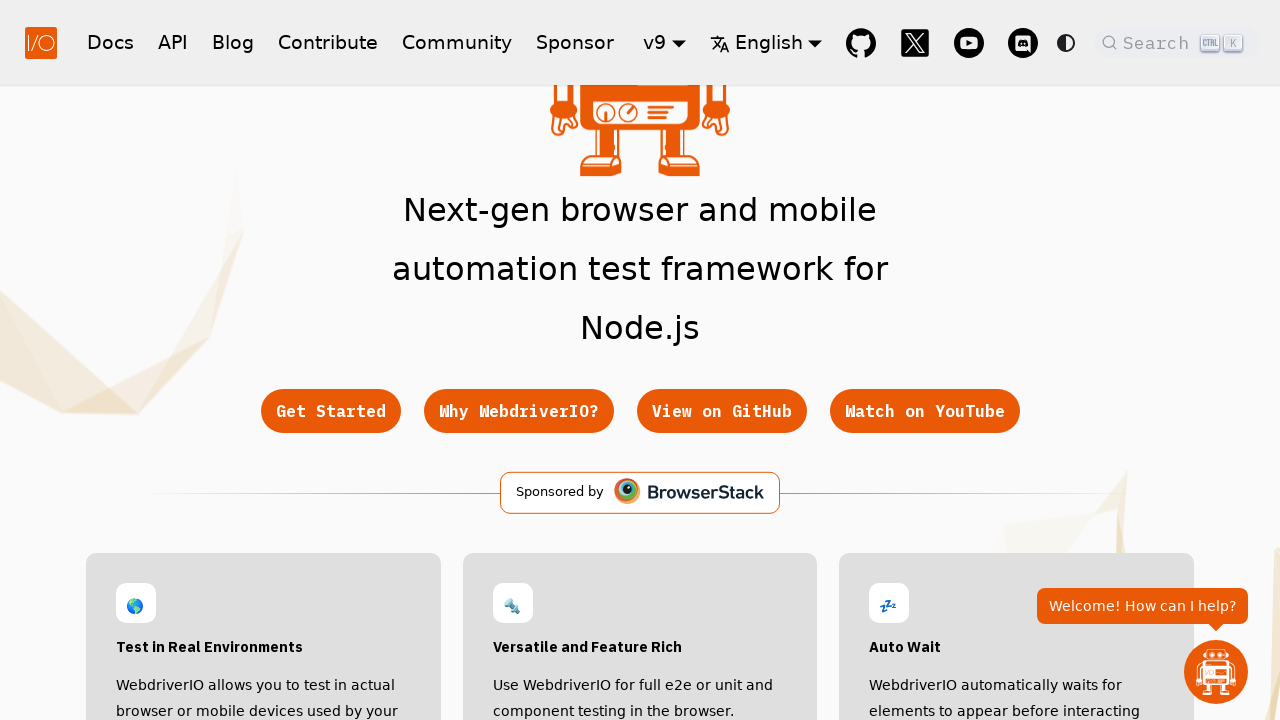

Retrieved final scroll position: 200px
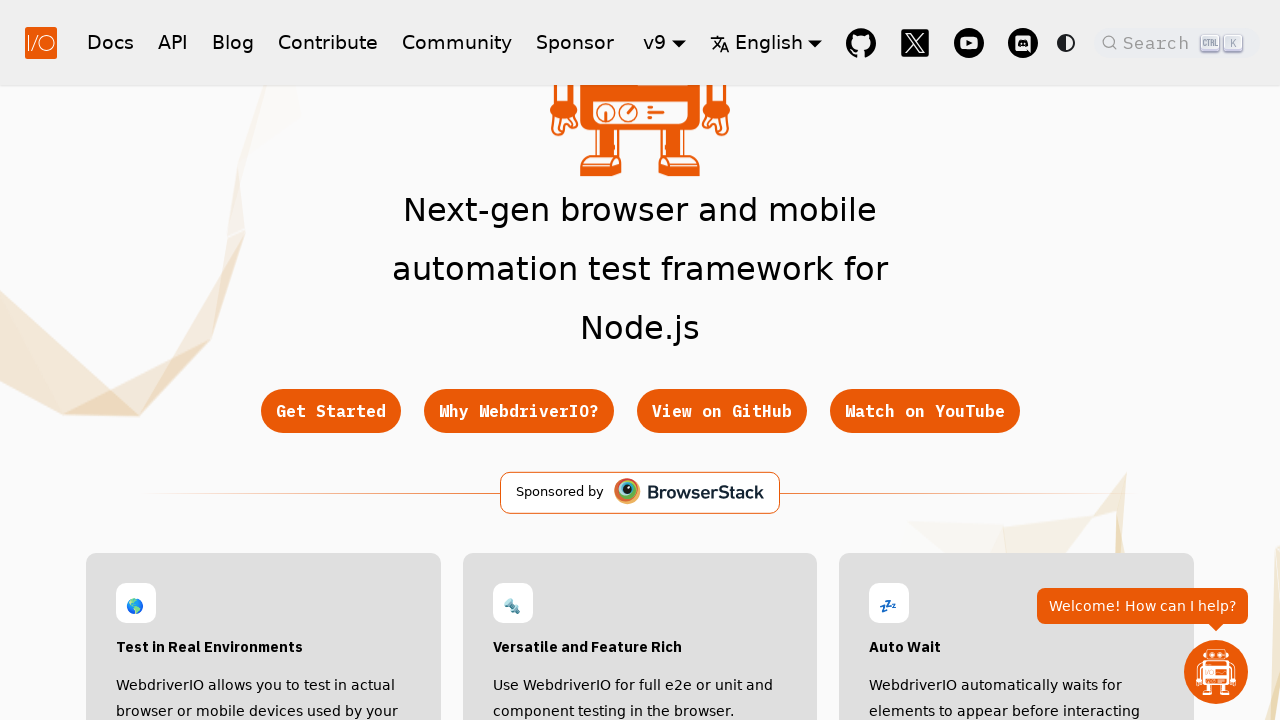

Verified scroll position changed from 0px to 200px
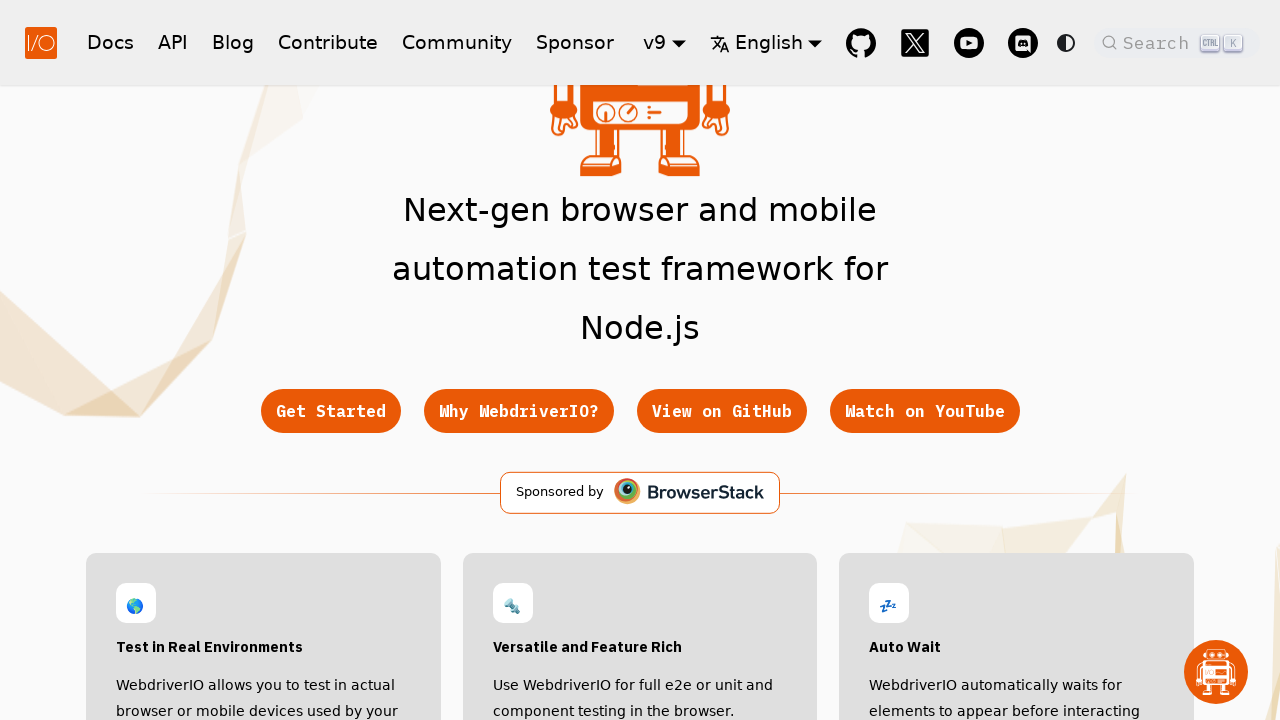

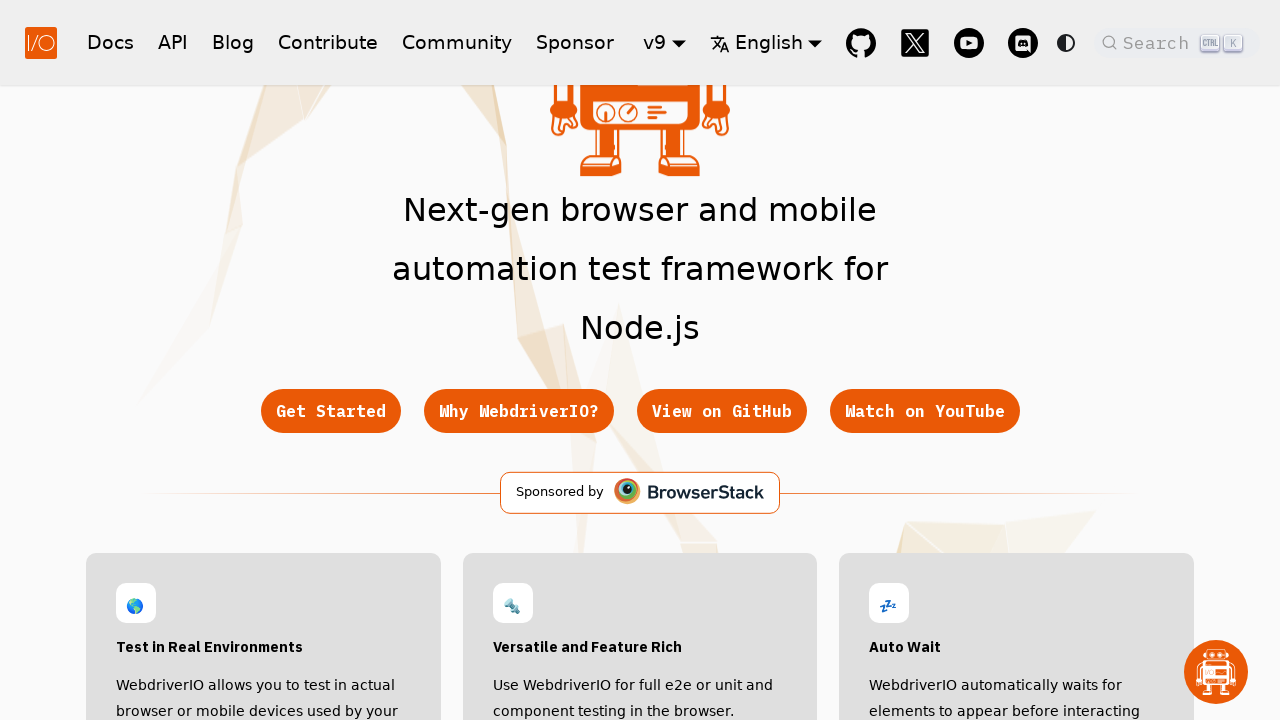